Navigates to TutorialsPoint homepage and performs two scroll actions to scroll down the page incrementally.

Starting URL: https://www.tutorialspoint.com/index.htm

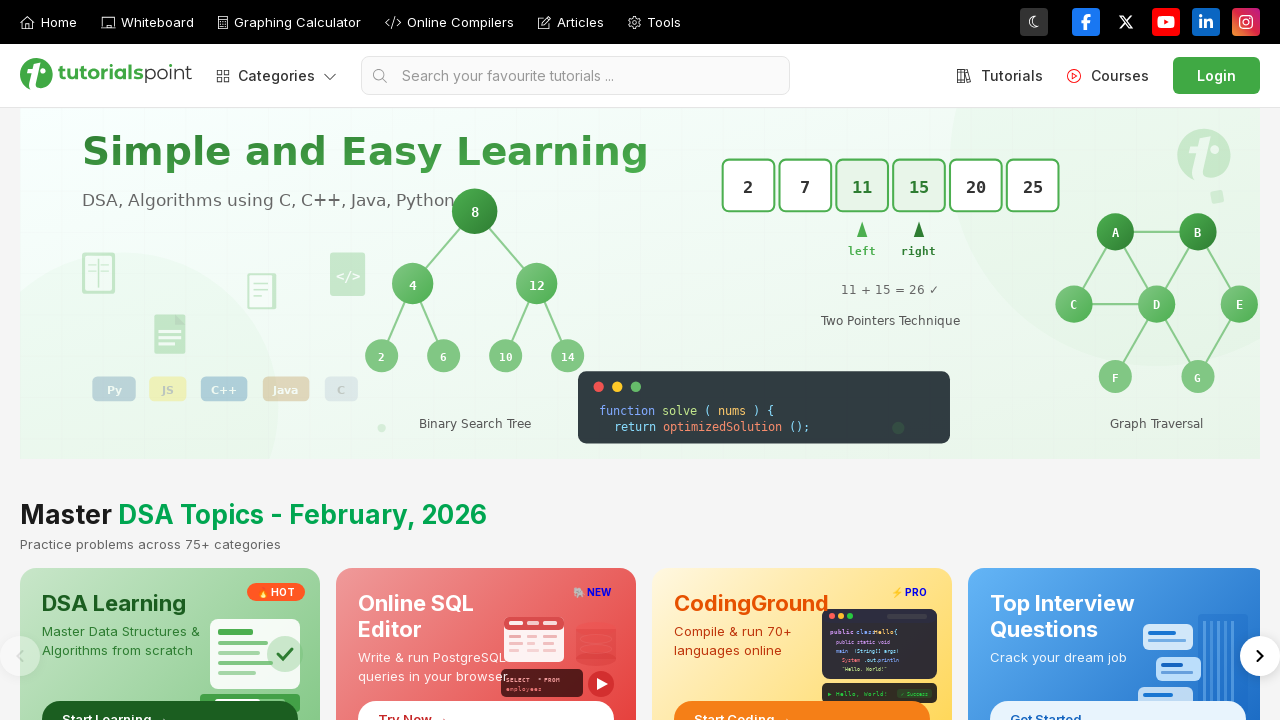

Scrolled page down to 200px
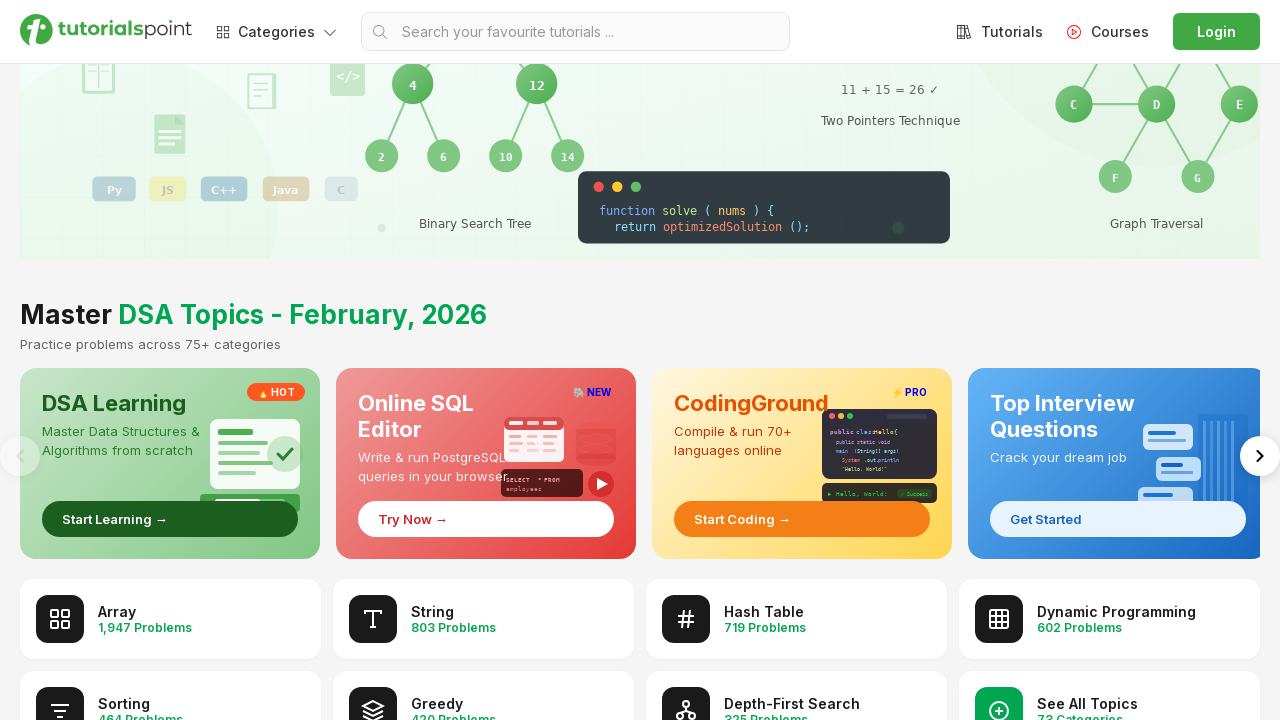

Scrolled page down to 400px
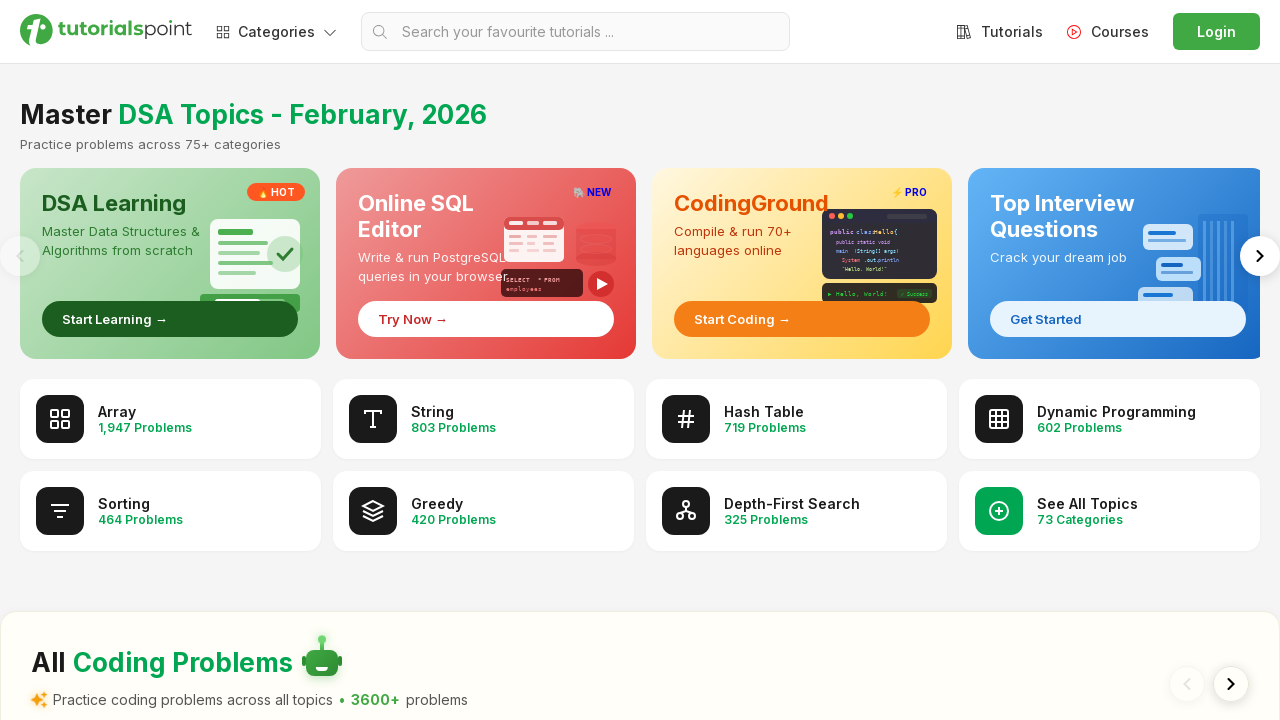

Waited 1000ms for page to settle after scrolling
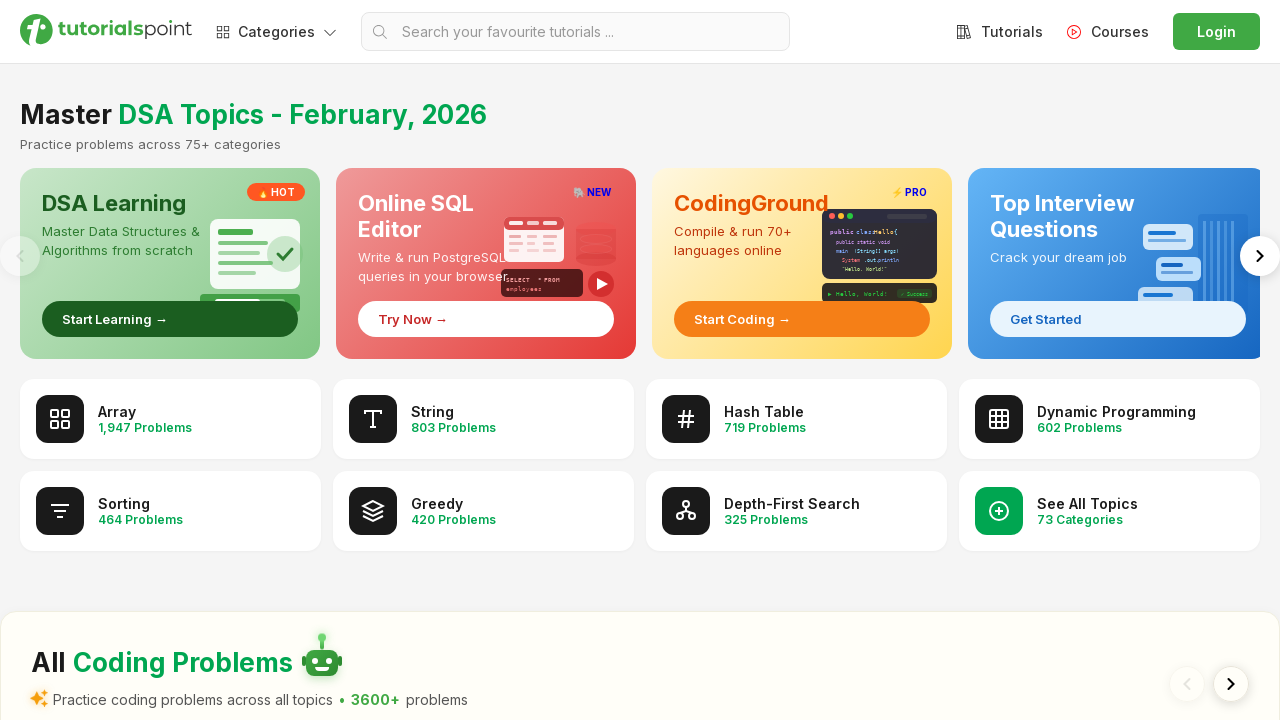

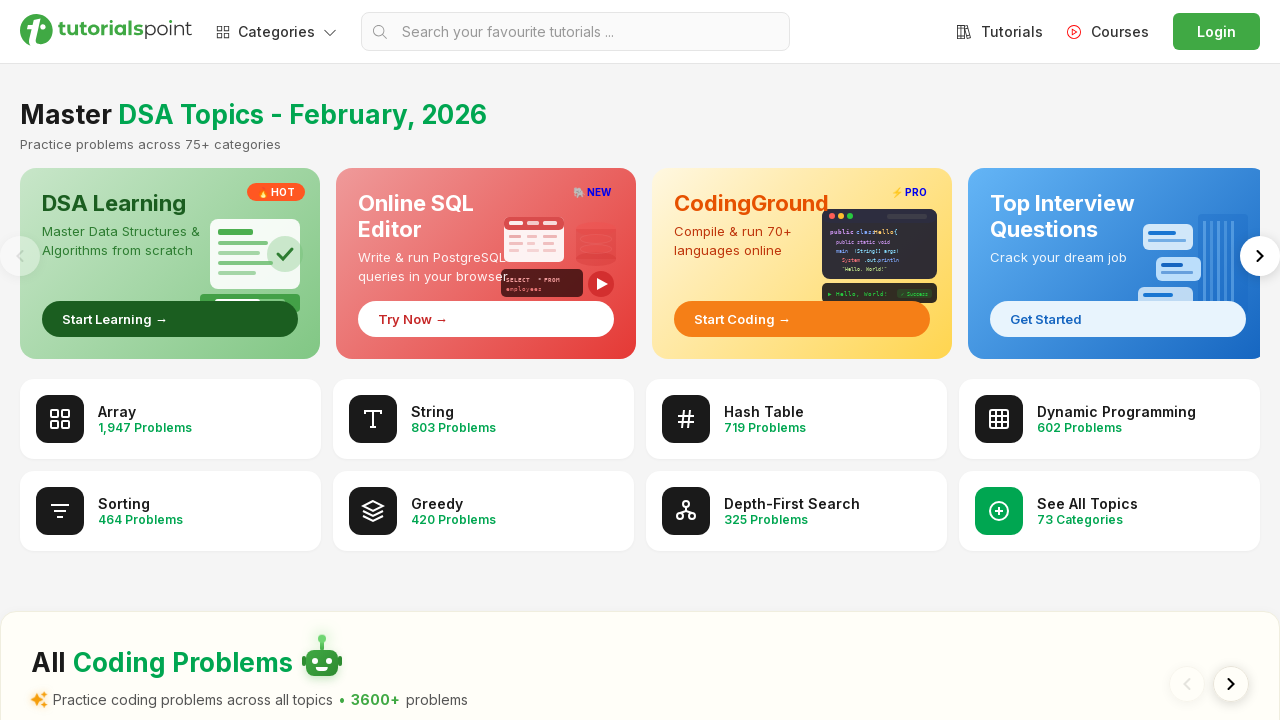